Tests window handling by clicking a link that opens a new window, switching to the new window, and verifying that the page heading is displayed with the expected text "Elemental Selenium".

Starting URL: https://the-internet.herokuapp.com/iframe

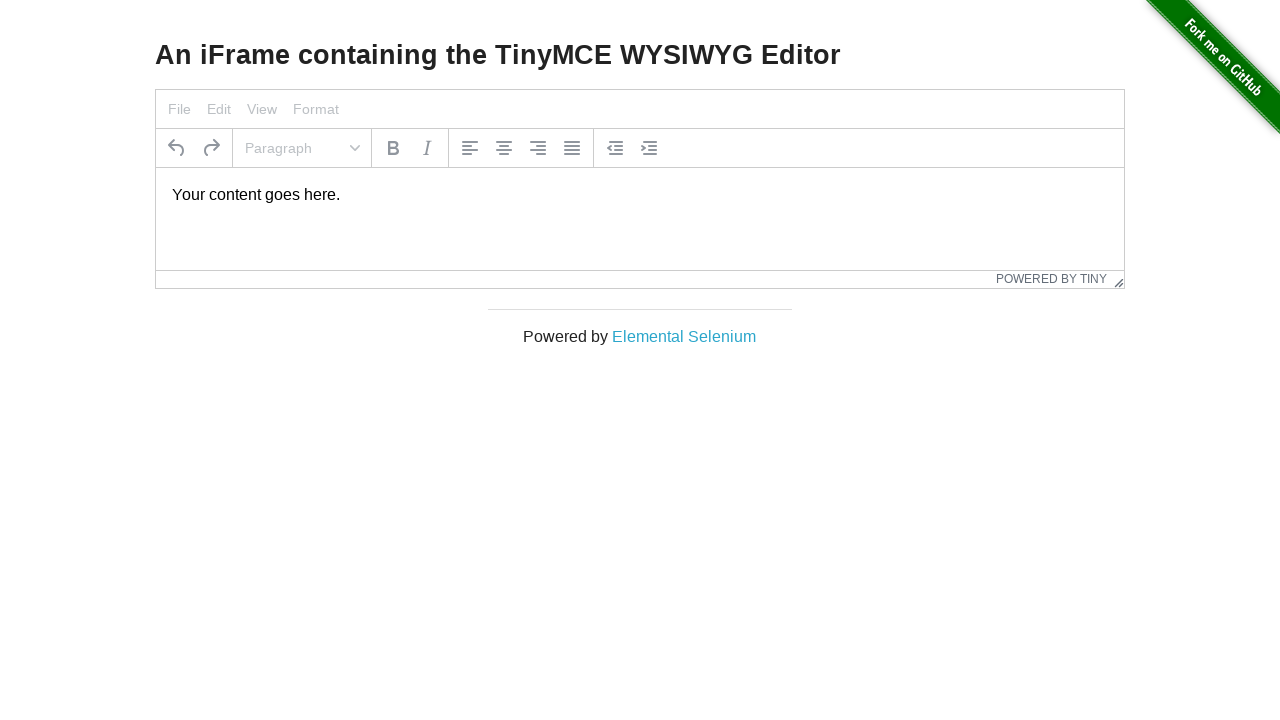

Clicked 'Elemental Selenium' link to open new window at (684, 336) on text=Elemental Selenium
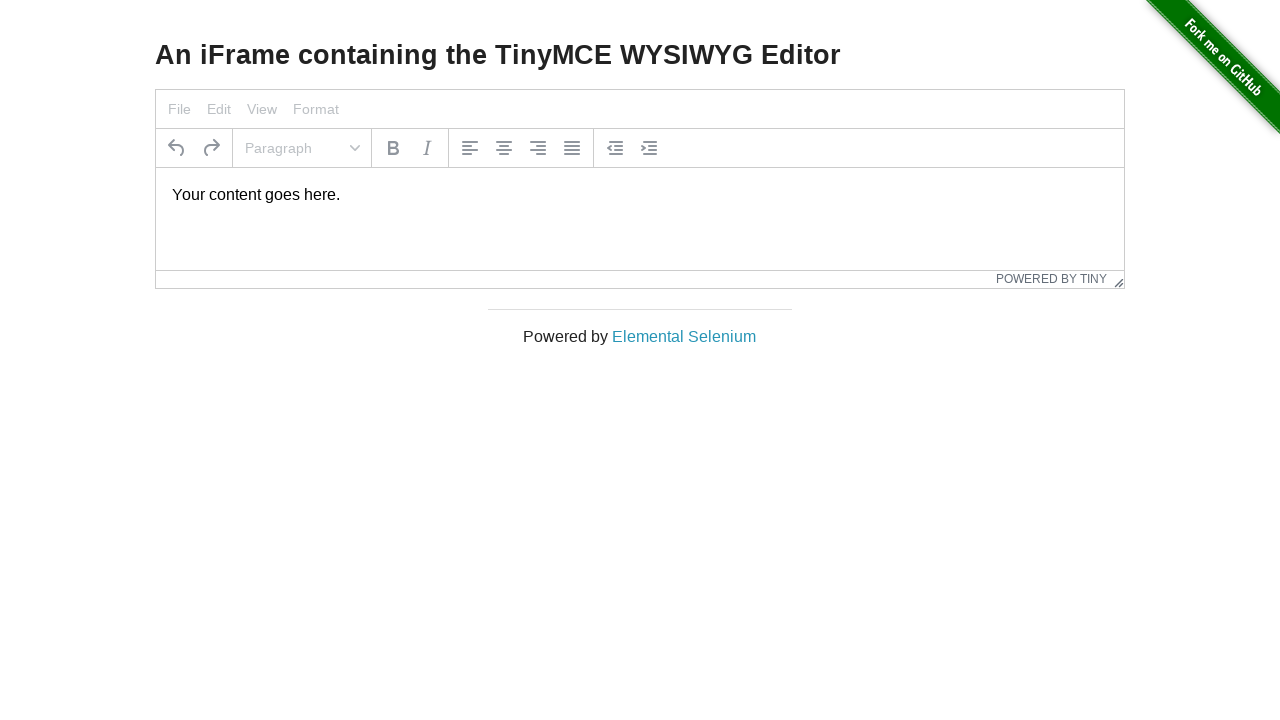

Captured new window/page that was opened
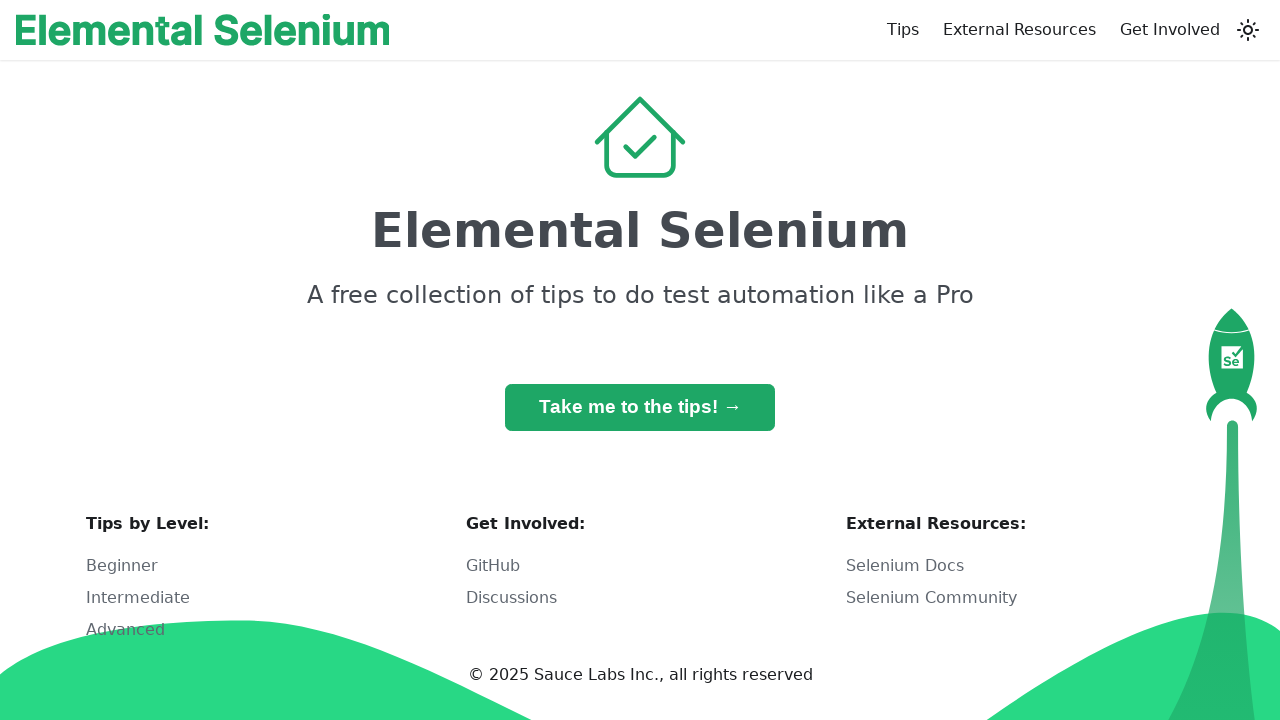

New page finished loading
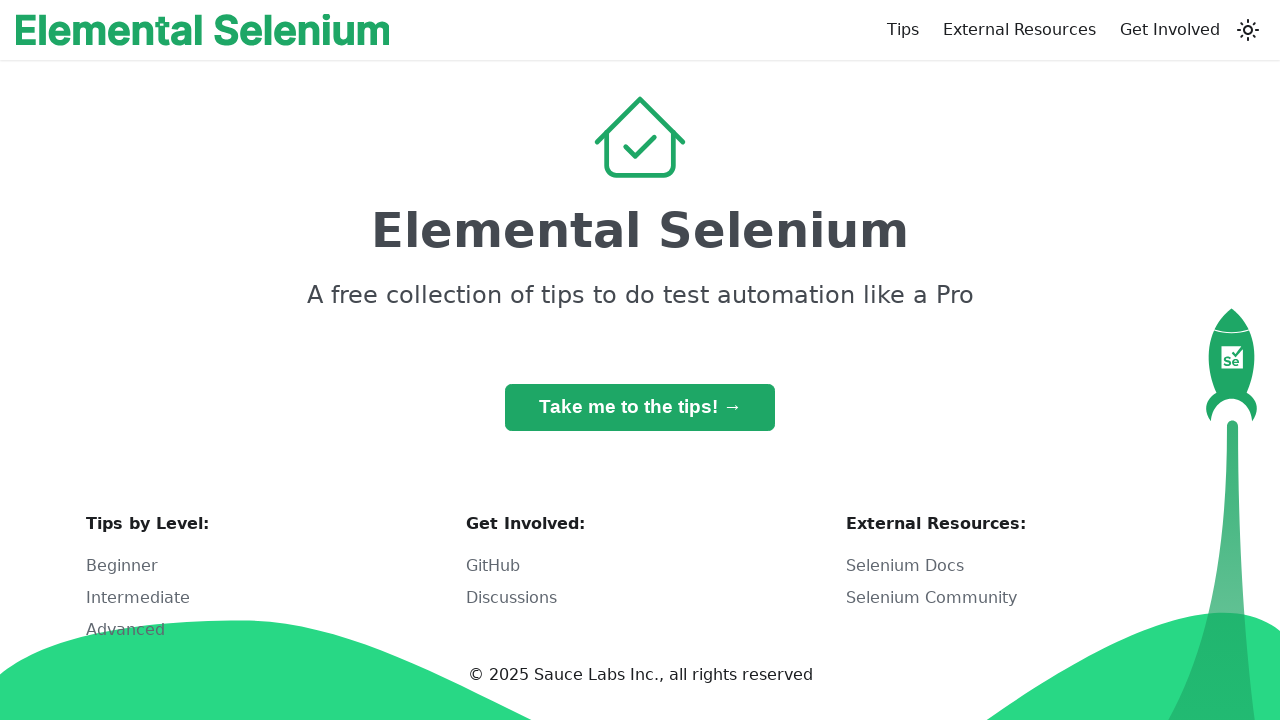

H1 heading element became visible on new page
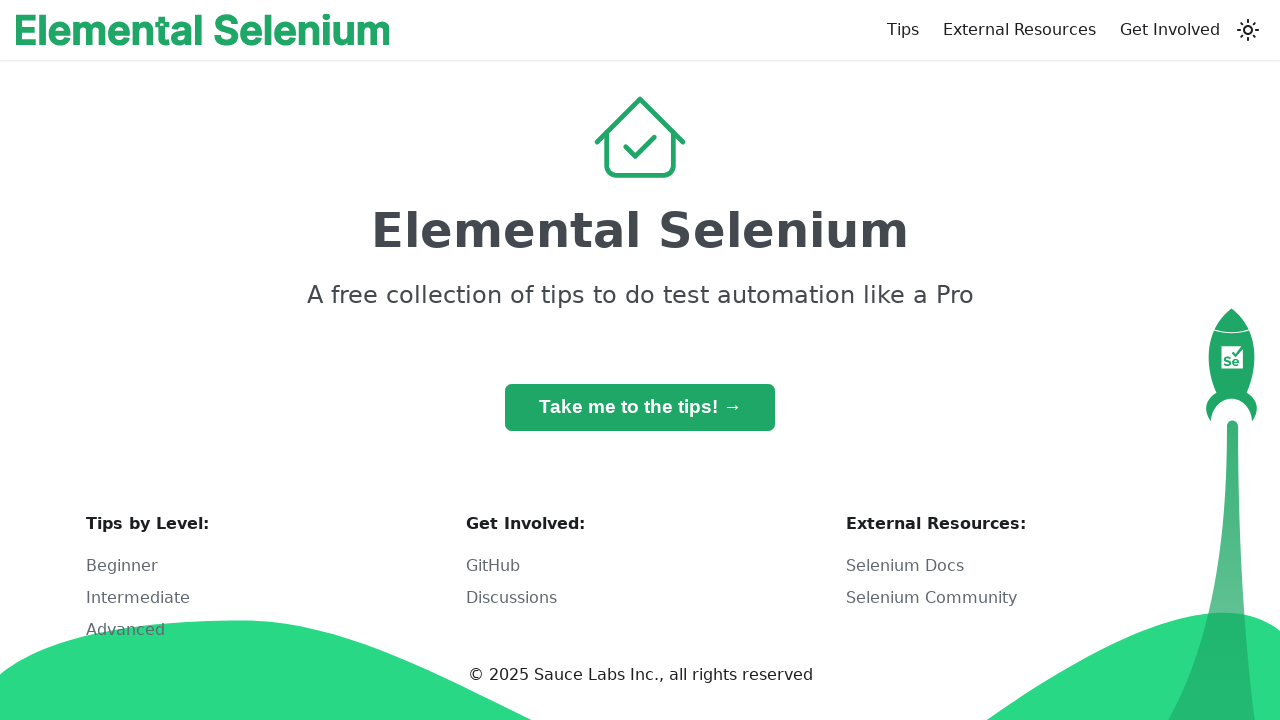

Verified that heading is visible
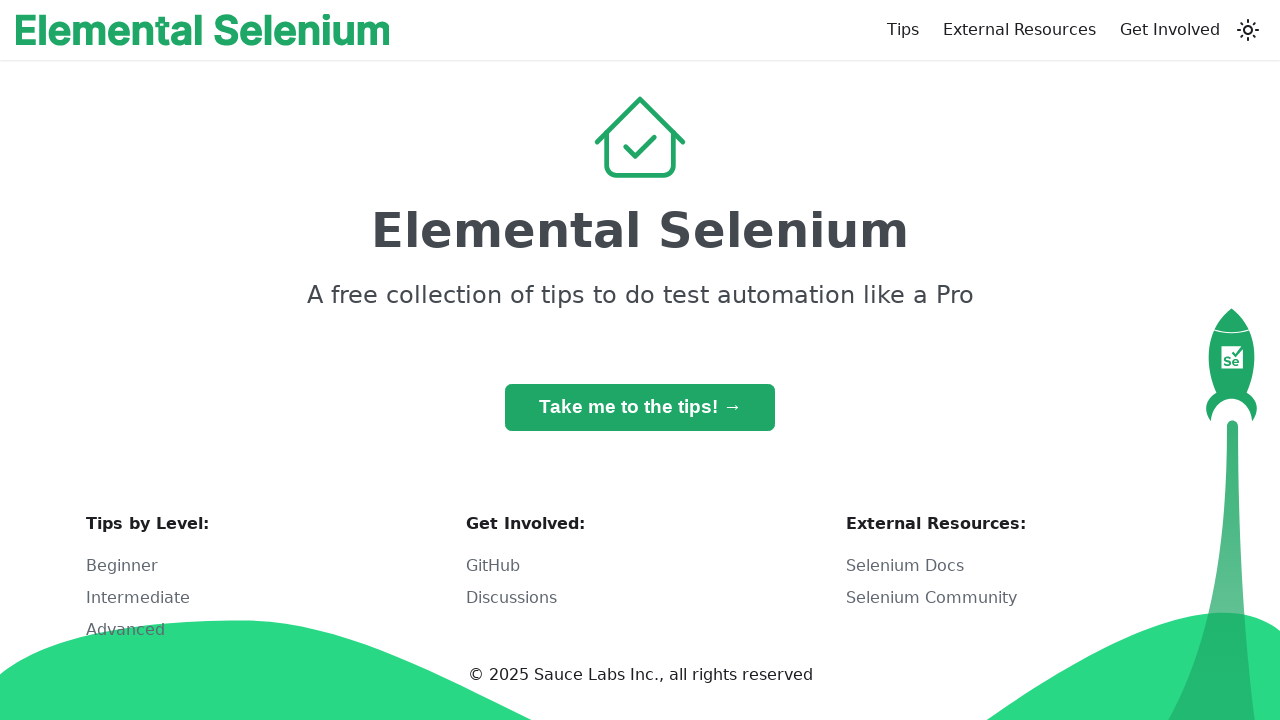

Verified that heading text is 'Elemental Selenium'
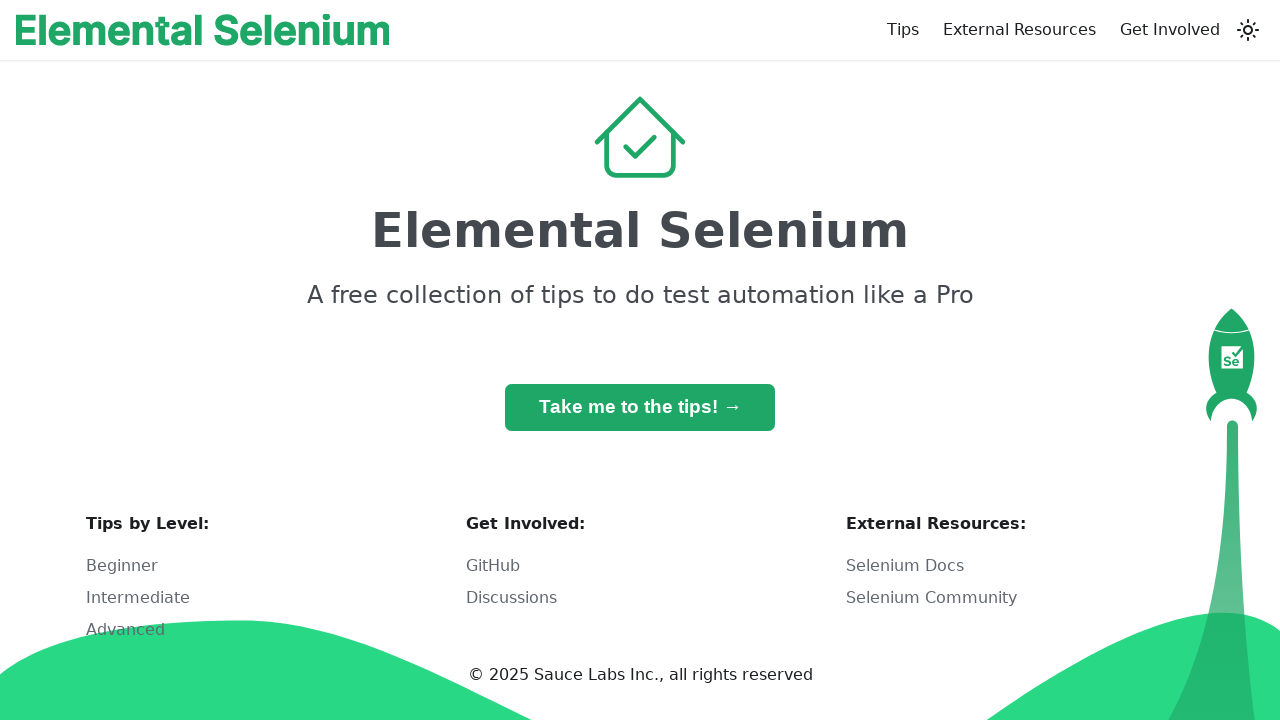

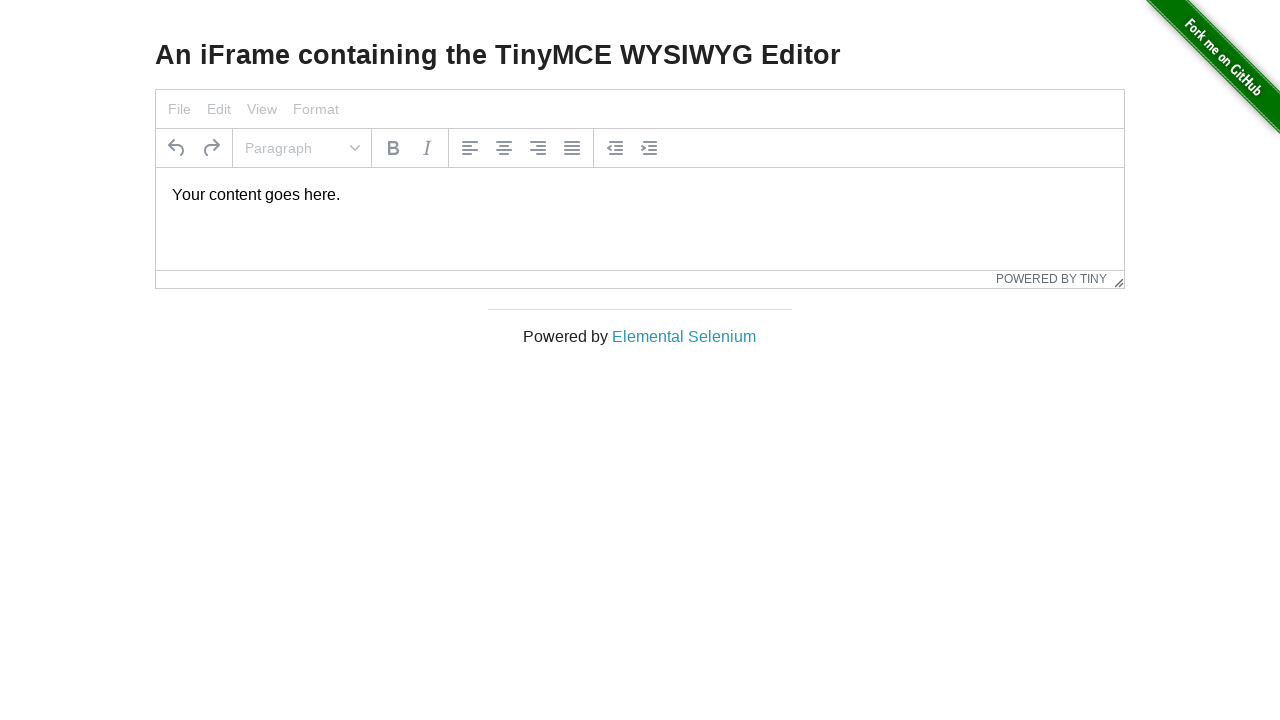